Tests checkbox handling by selecting a specific checkbox and then selecting all checkboxes on the page

Starting URL: https://testautomationpractice.blogspot.com/

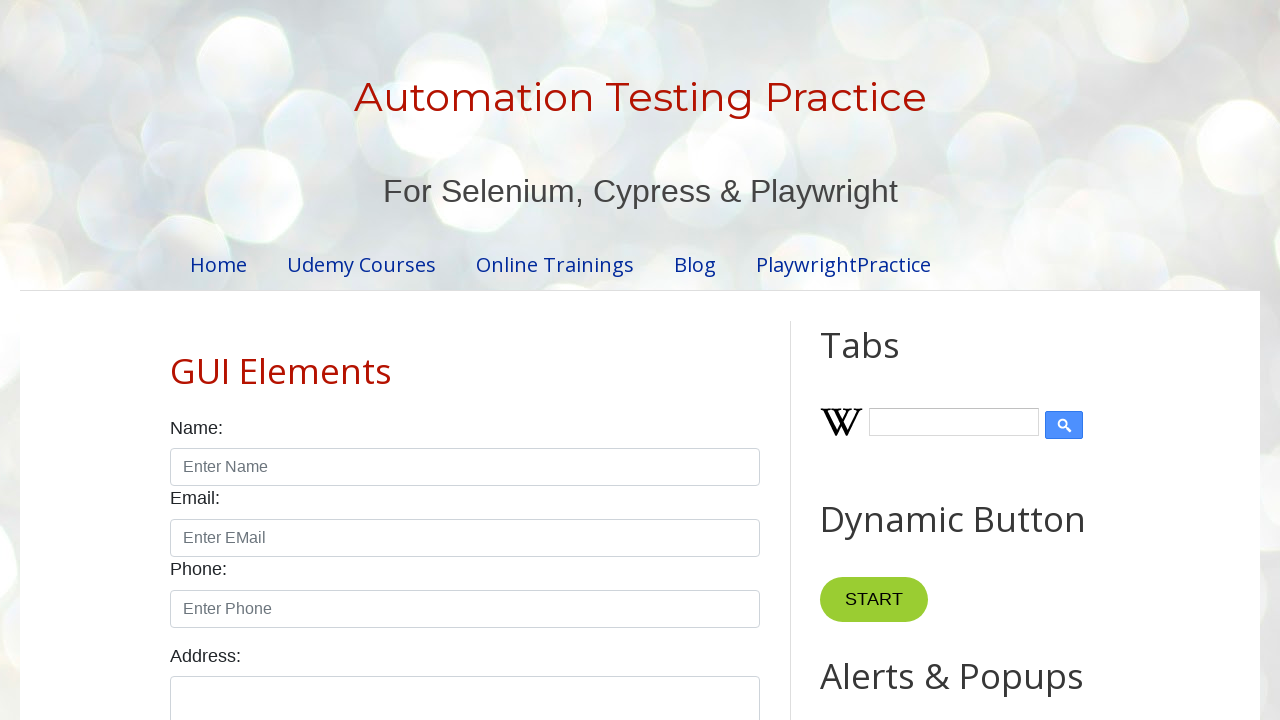

Scrolled down 500px to make checkboxes visible
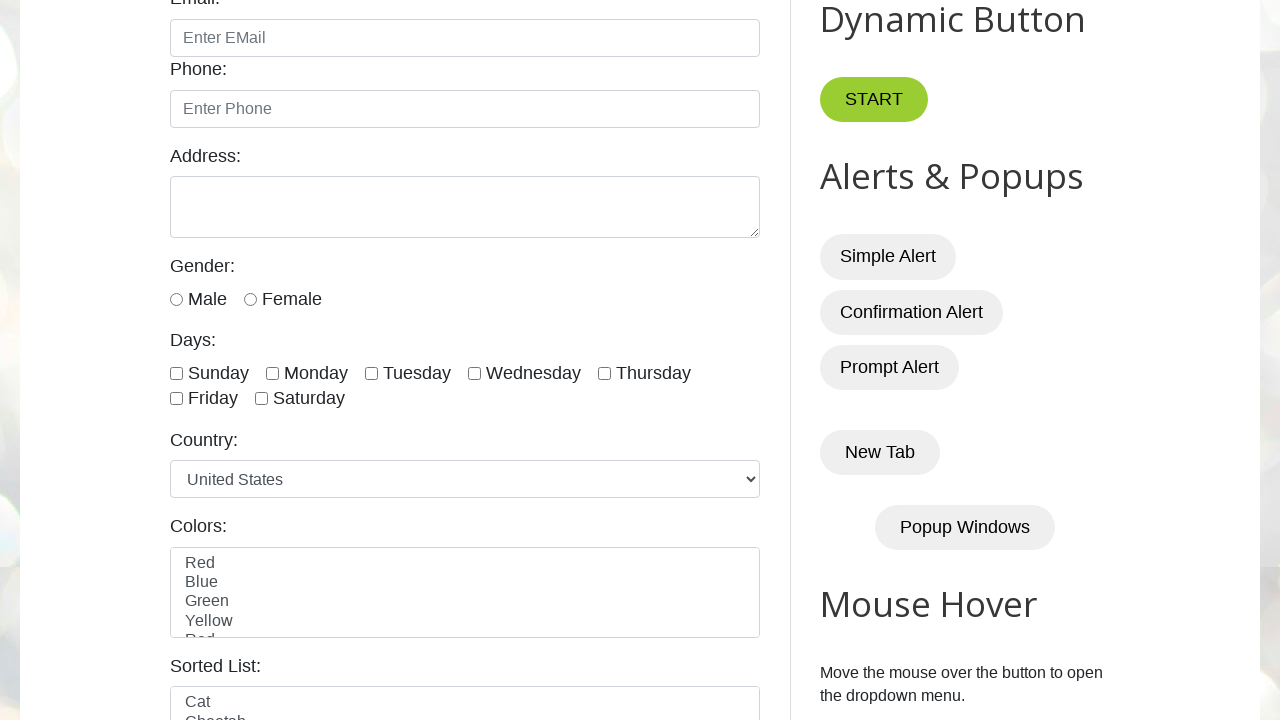

Clicked the Sunday checkbox at (176, 373) on input#sunday
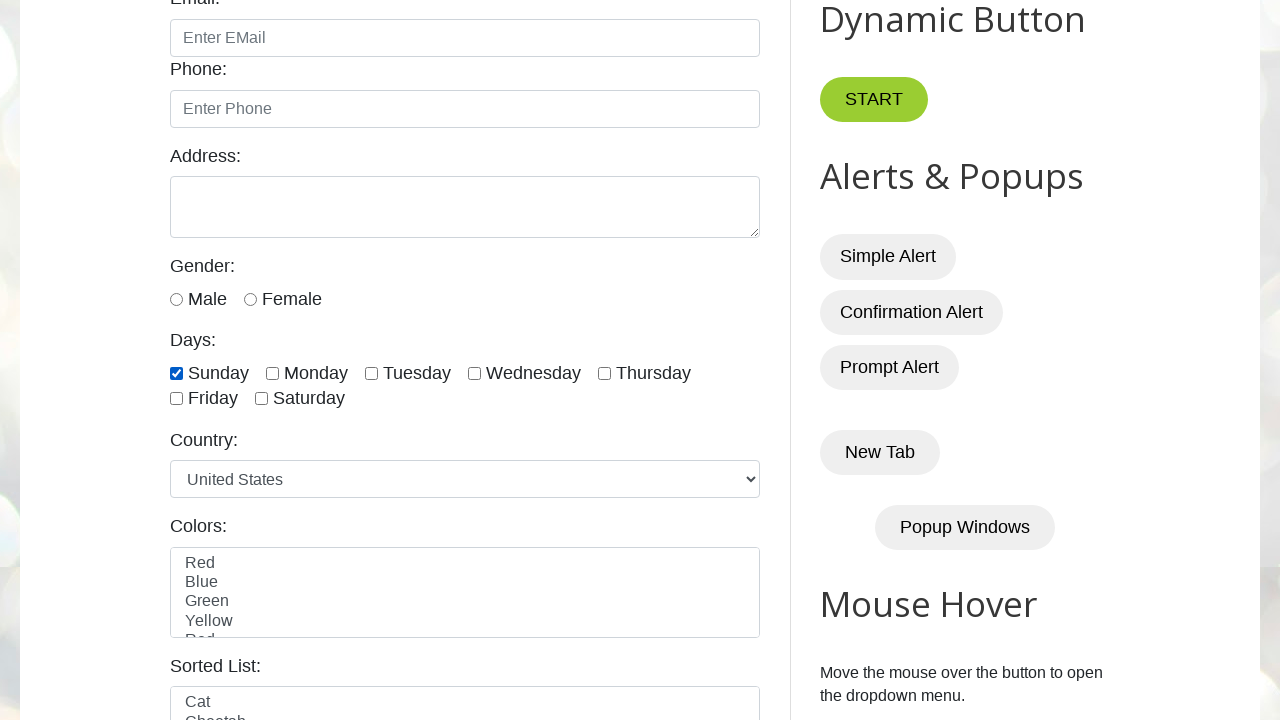

Retrieved all checkboxes with class 'form-check-input'
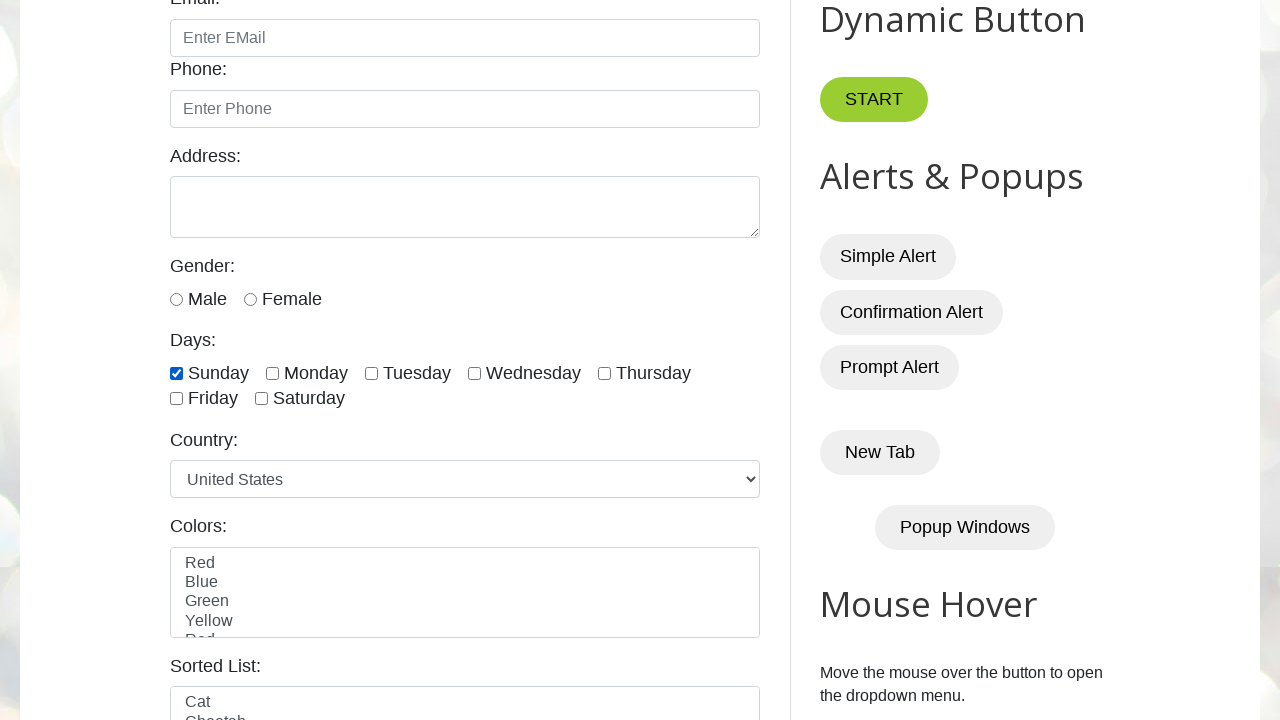

Clicked an unchecked checkbox to select it
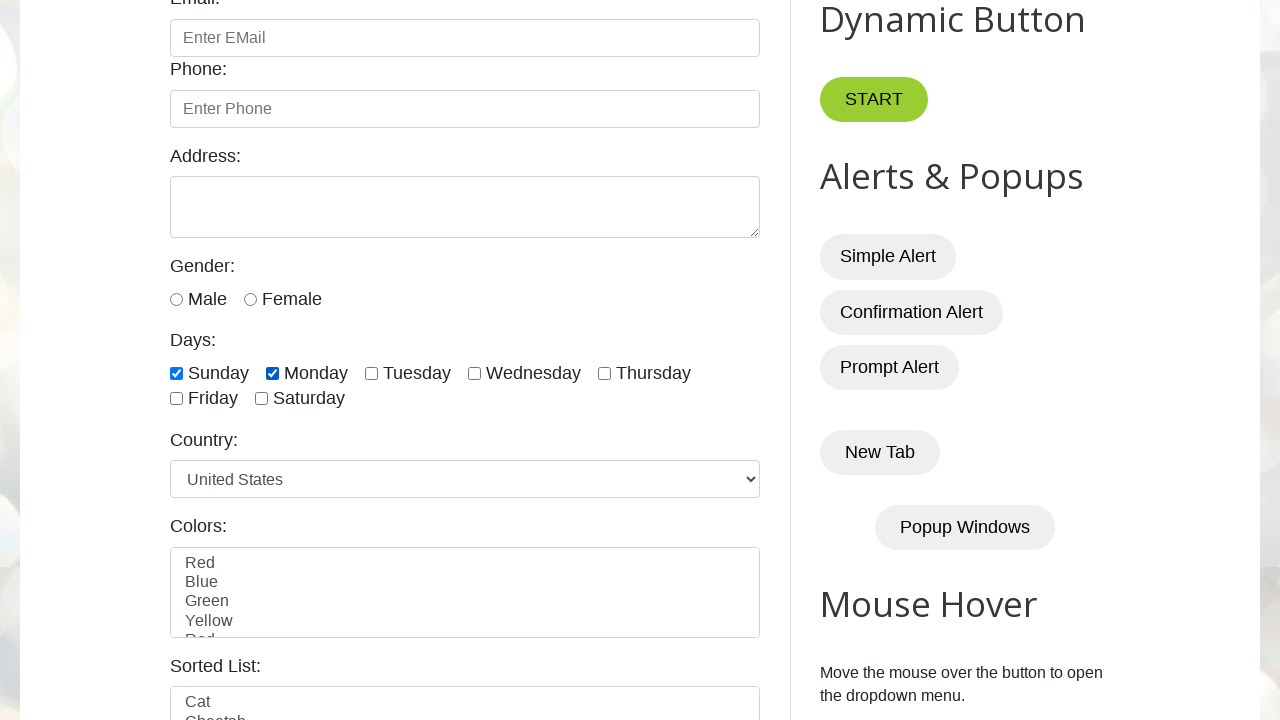

Clicked an unchecked checkbox to select it
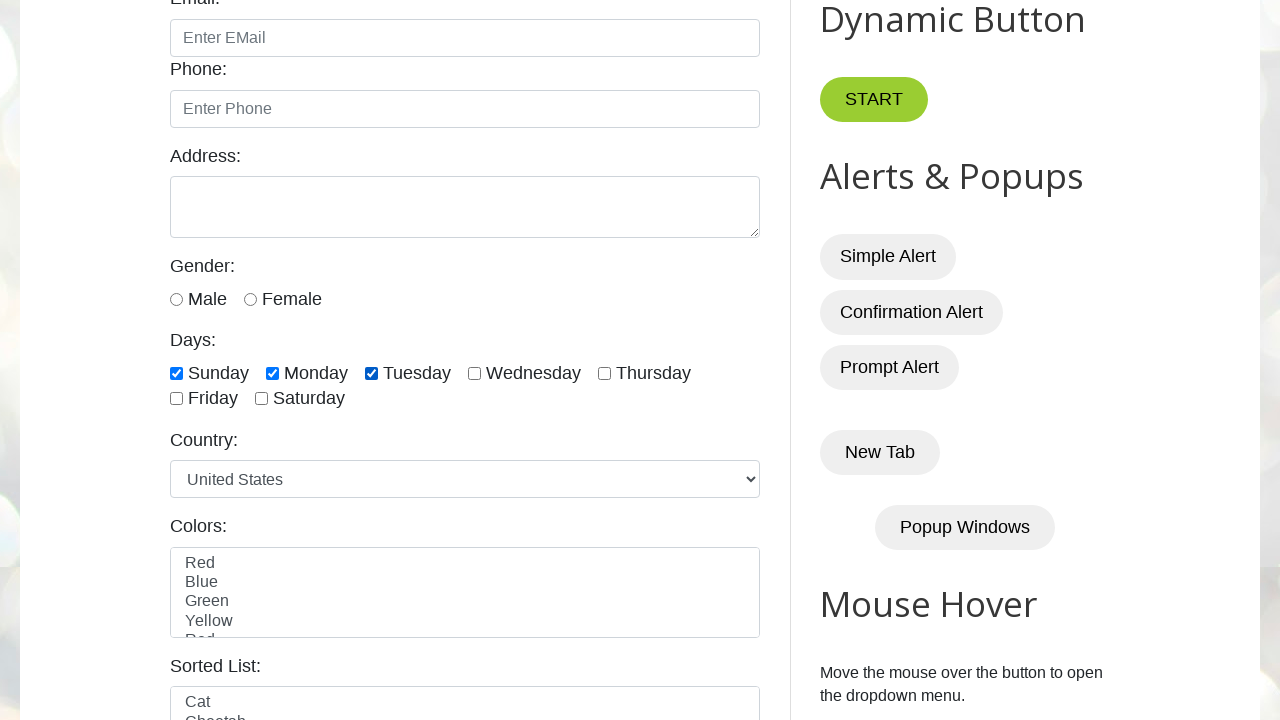

Clicked an unchecked checkbox to select it
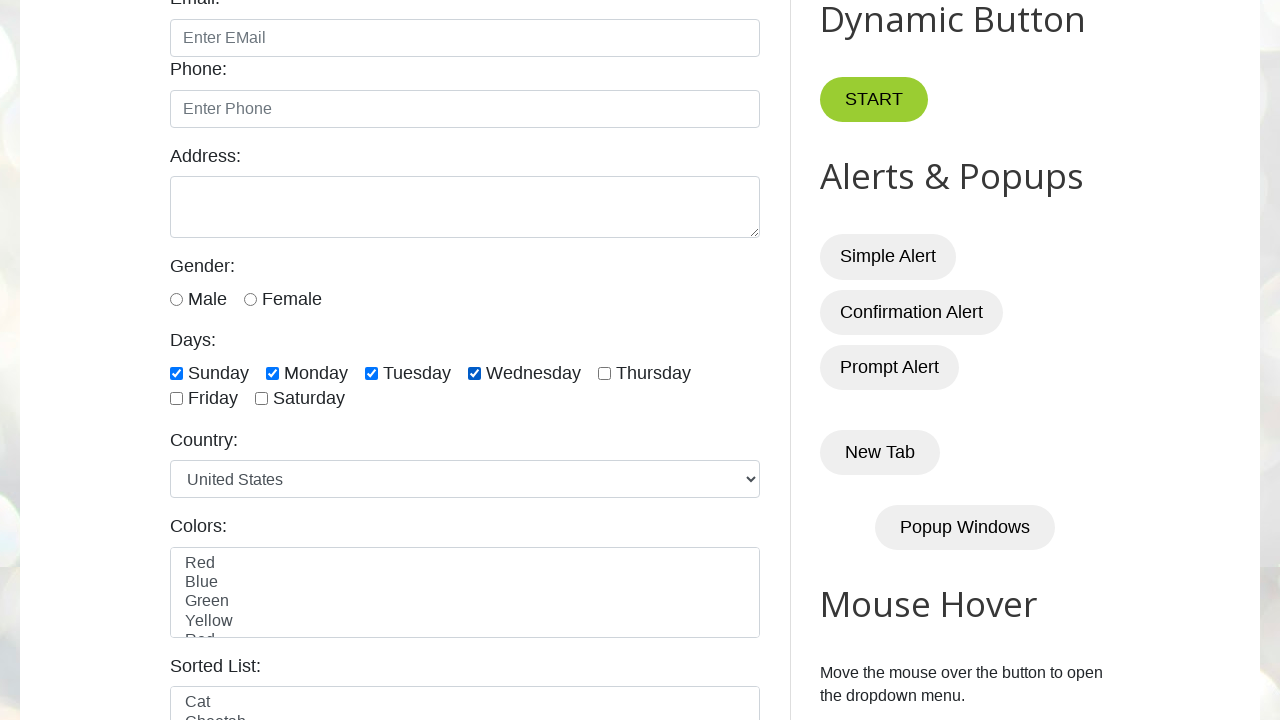

Clicked an unchecked checkbox to select it
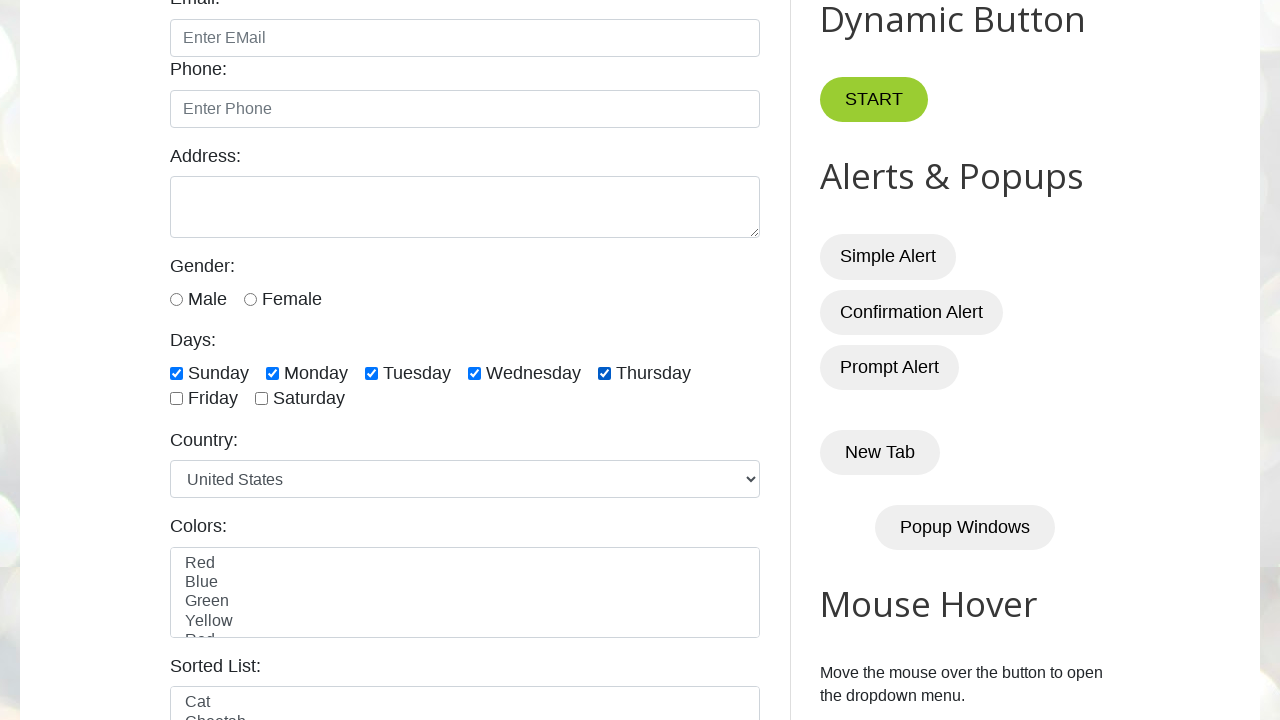

Clicked an unchecked checkbox to select it
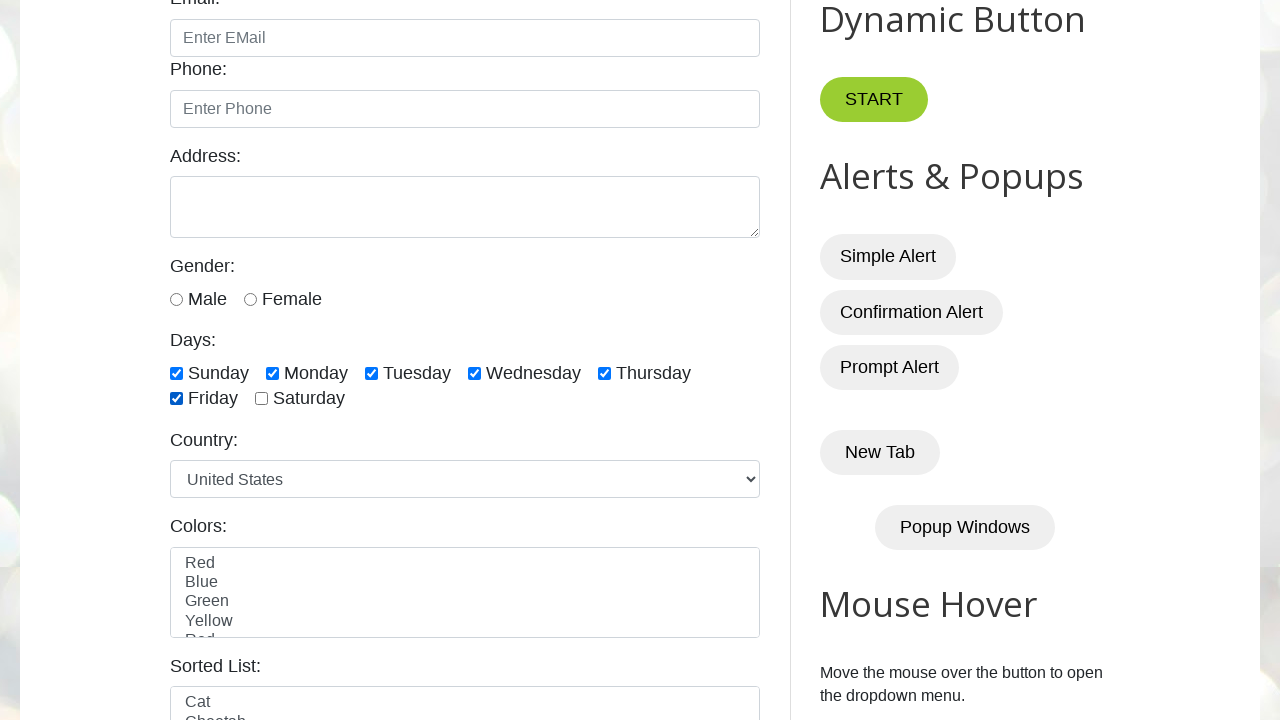

Clicked an unchecked checkbox to select it
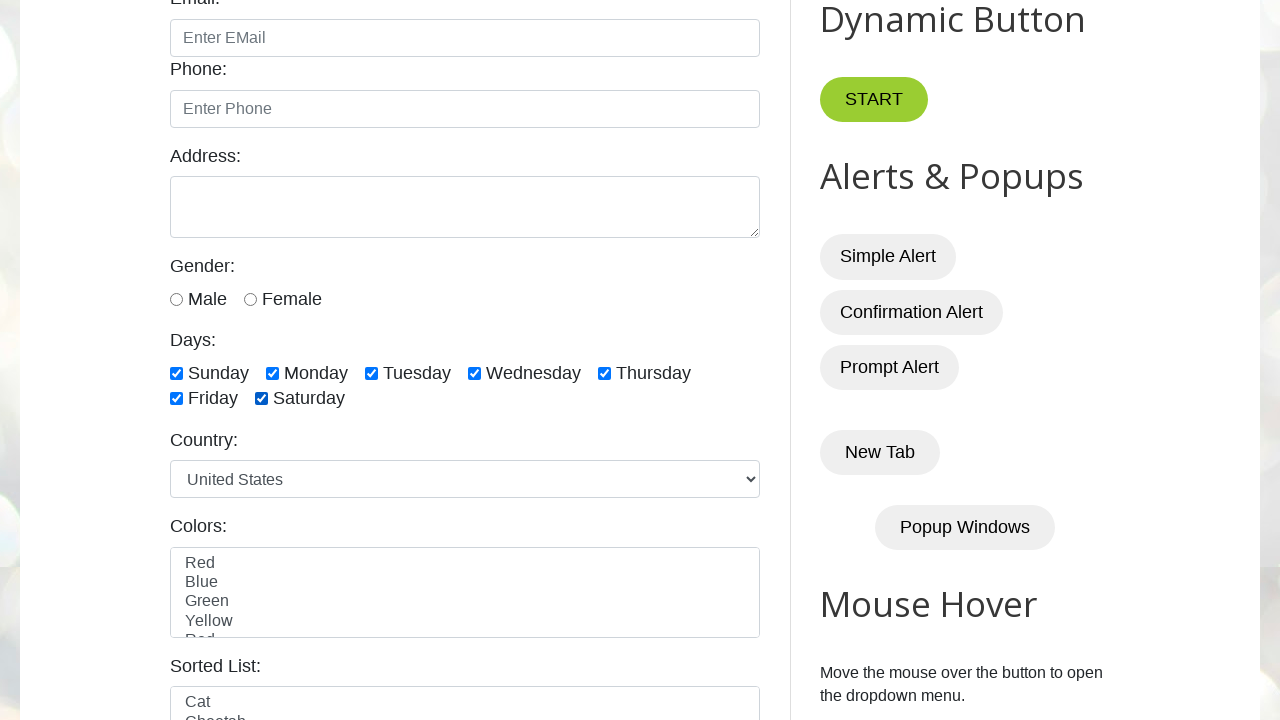

Waited 5000ms to see the results
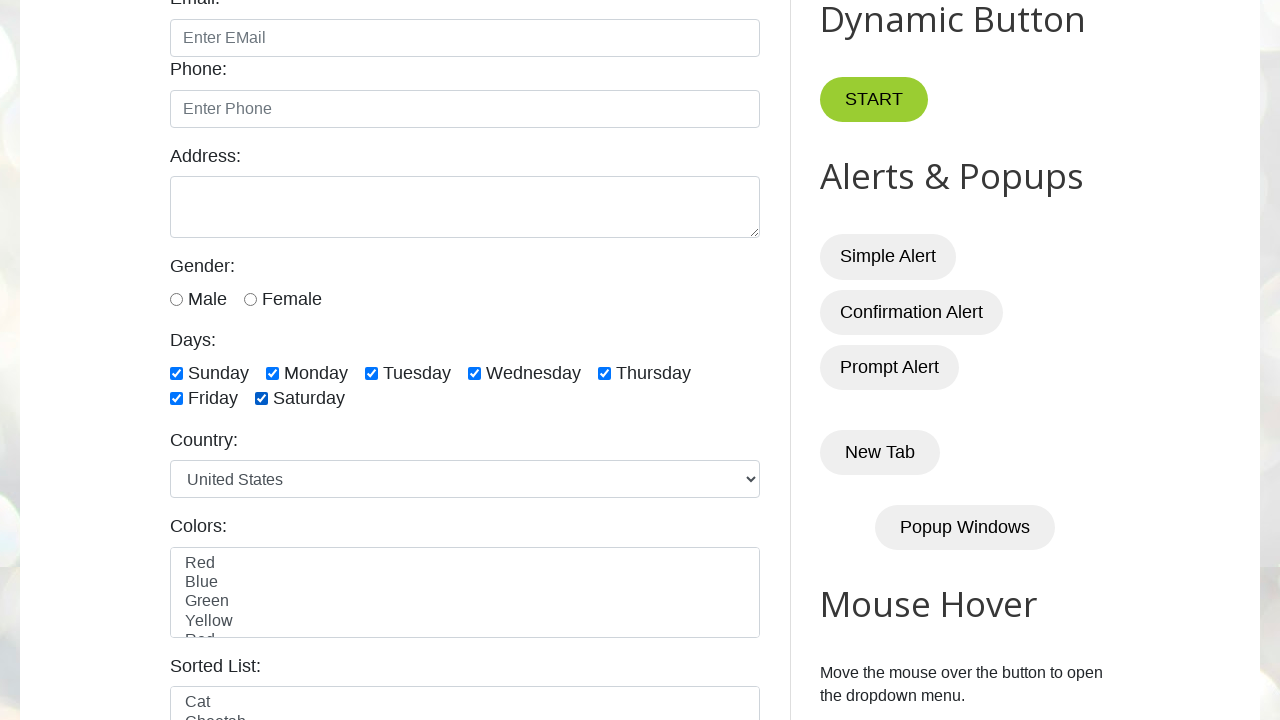

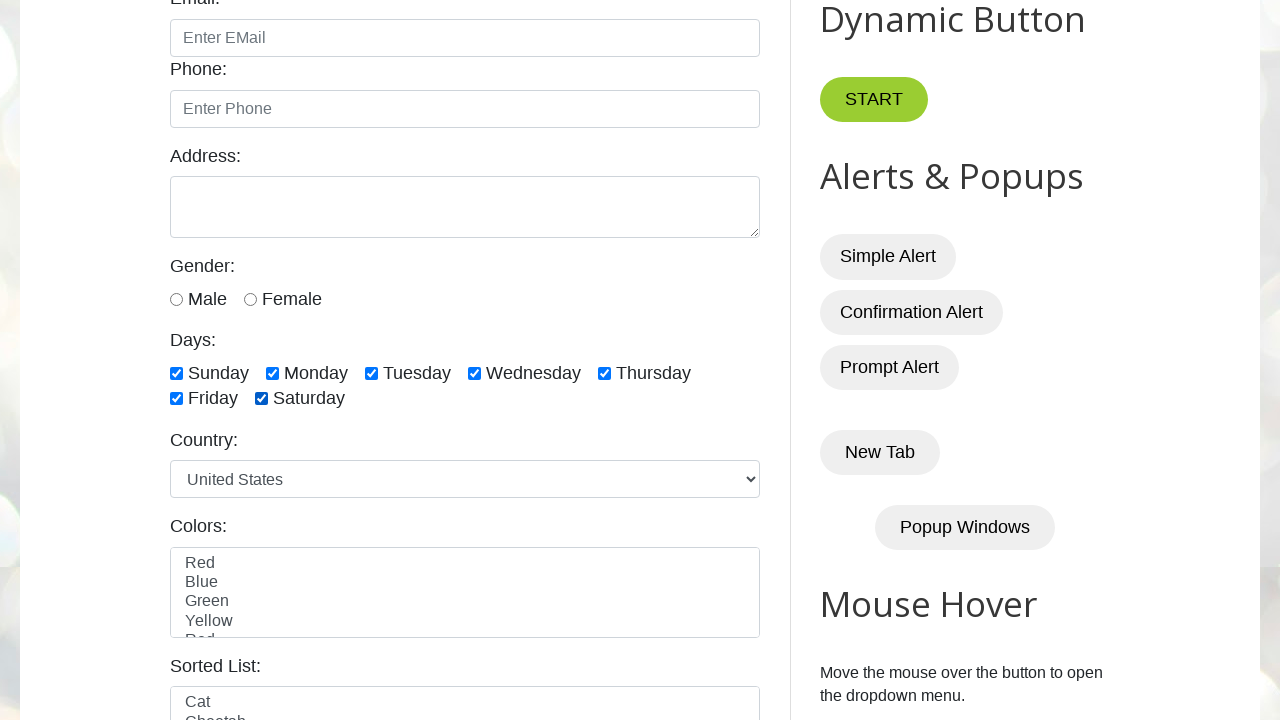